Tests browser window manipulation by maximizing the window and then resizing it to a specific dimension (500x500 pixels)

Starting URL: https://www.flipkart.com/

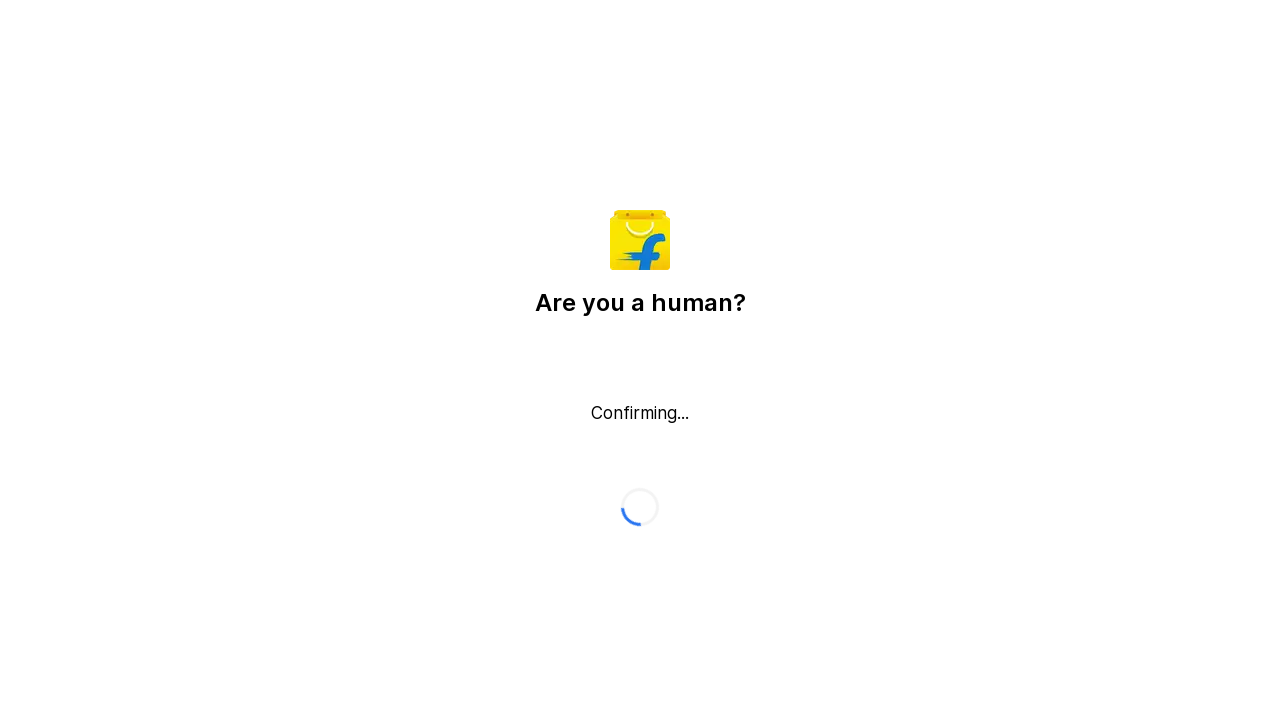

Navigated to Flipkart homepage
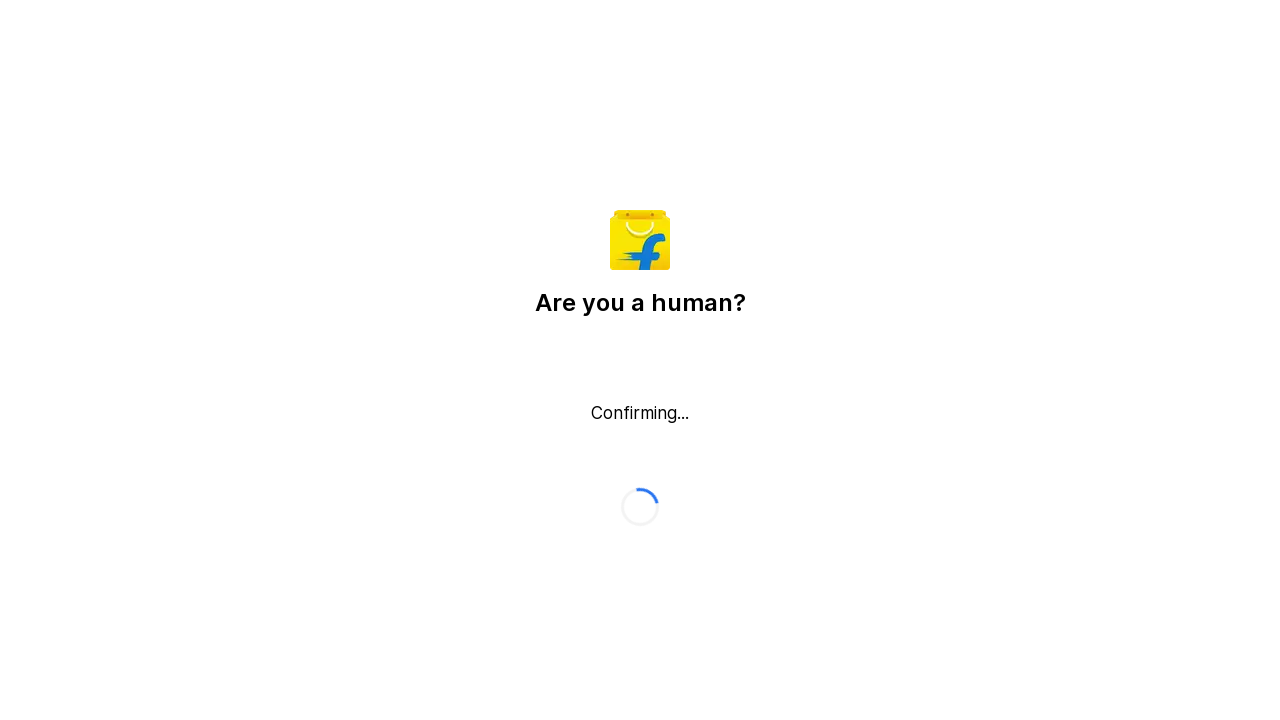

Maximized browser window to 1920x1080 pixels
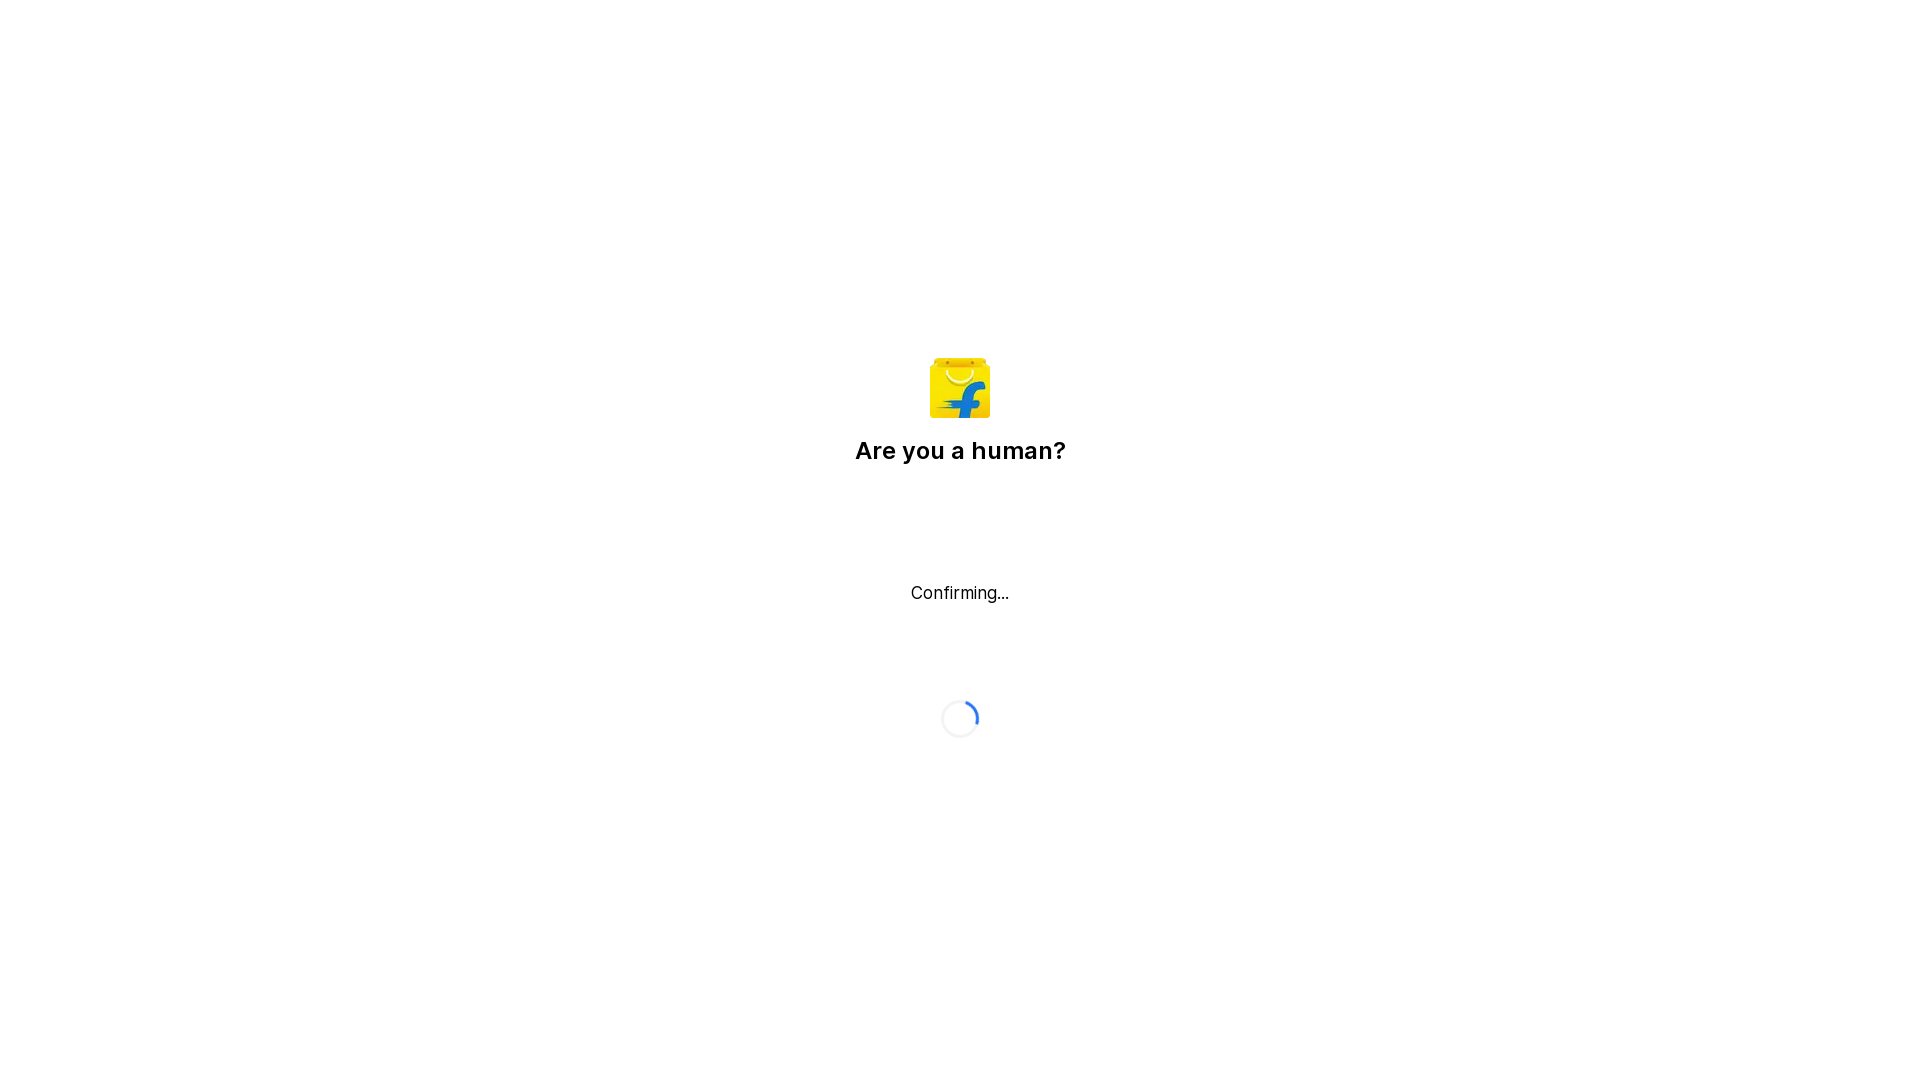

Resized browser window to 500x500 pixels
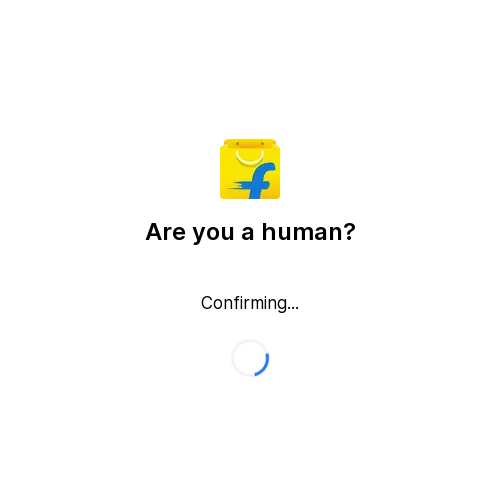

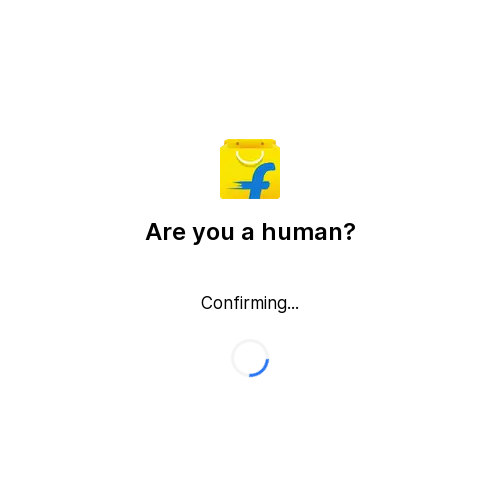